Tests checkbox functionality by checking and unchecking multiple checkboxes on a registration form, verifying their states change correctly

Starting URL: https://demo.automationtesting.in/Register.html

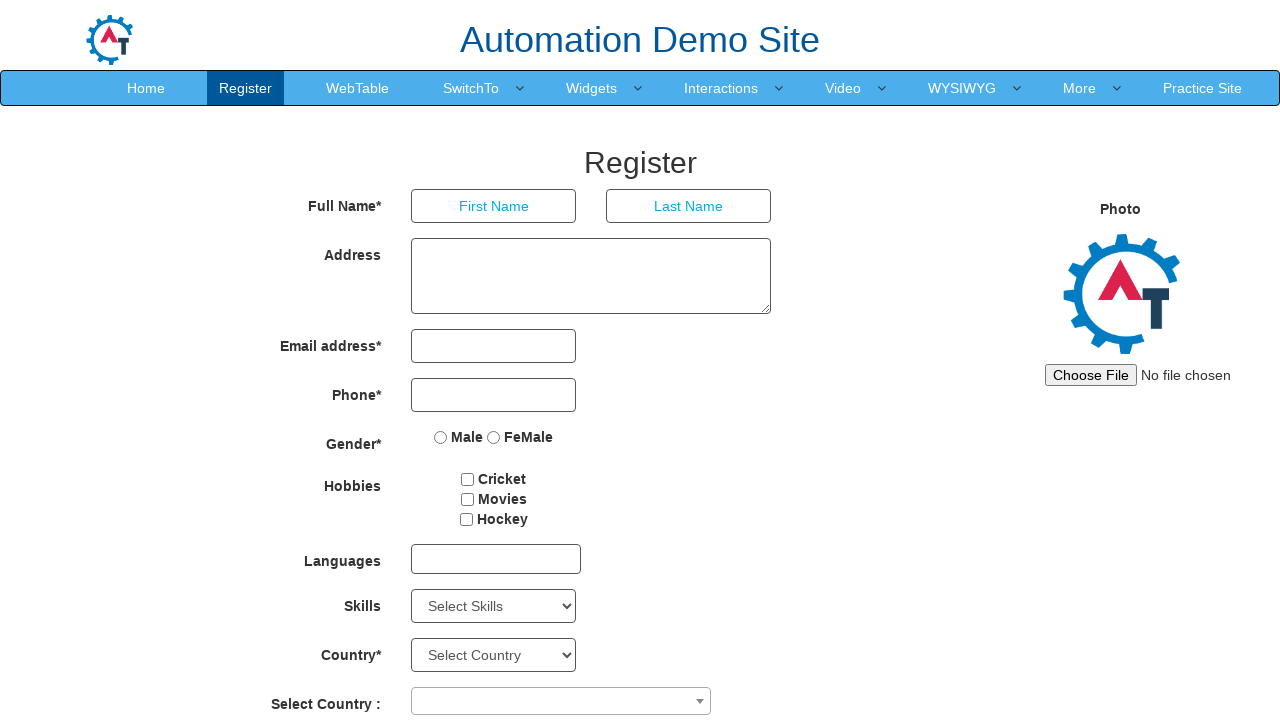

Located cricket checkbox element
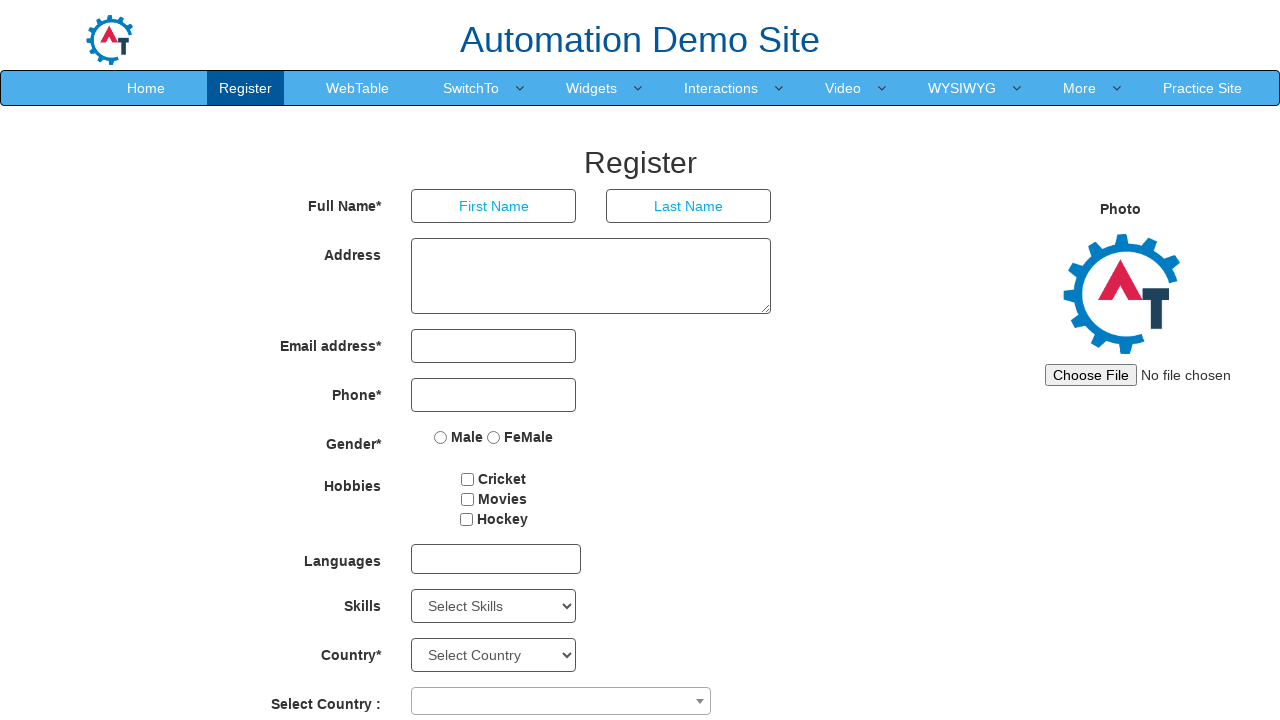

Located movies checkbox element
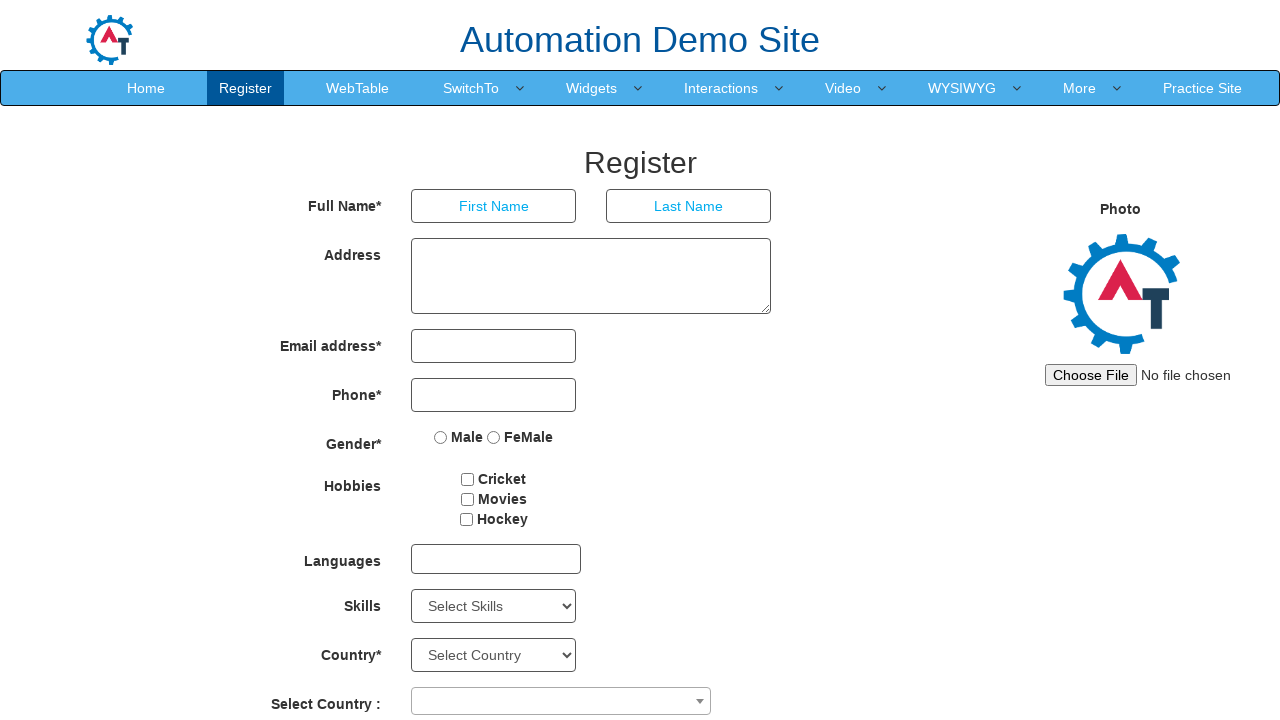

Located hockey checkbox element
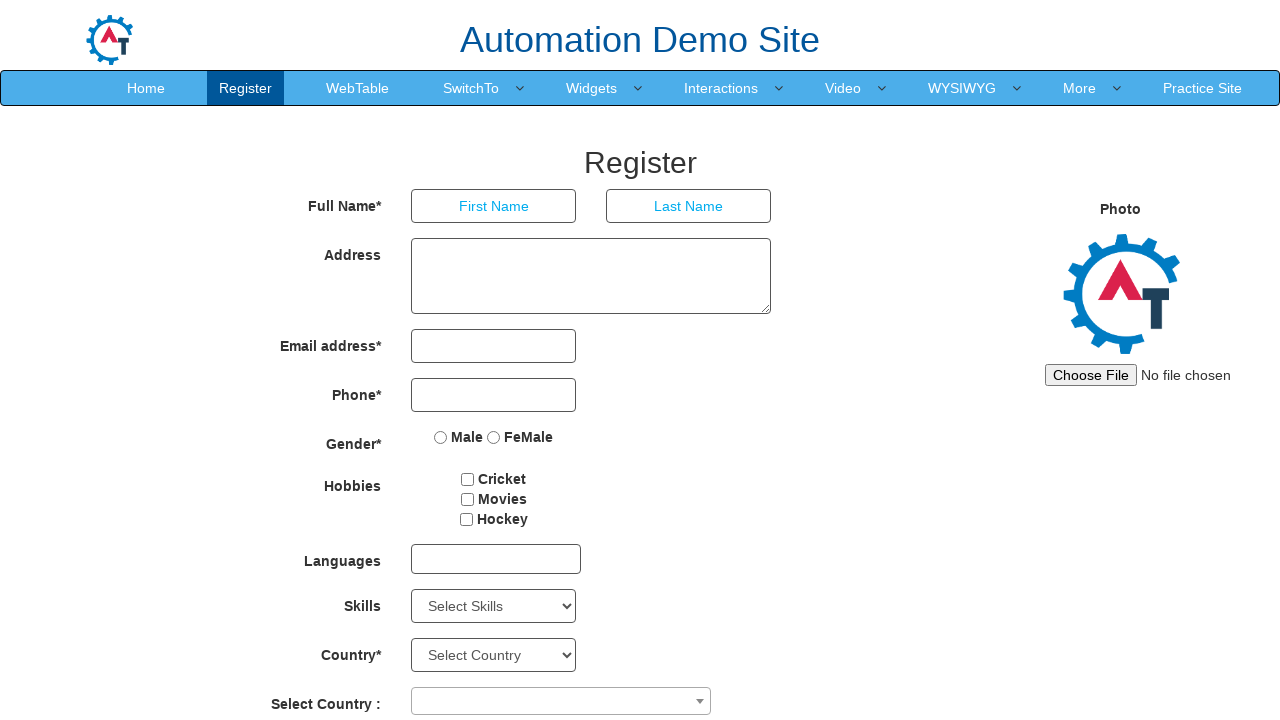

Checked cricket checkbox at (468, 479) on #checkbox1
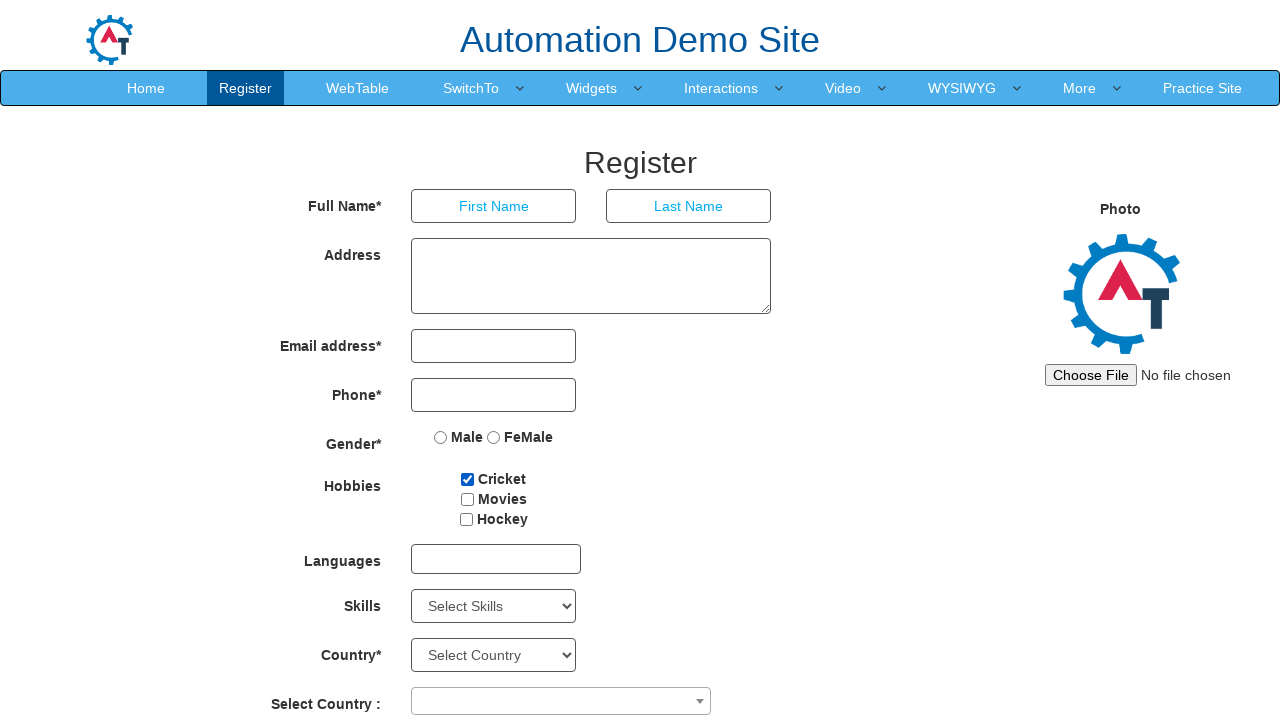

Checked movies checkbox at (467, 499) on #checkbox2
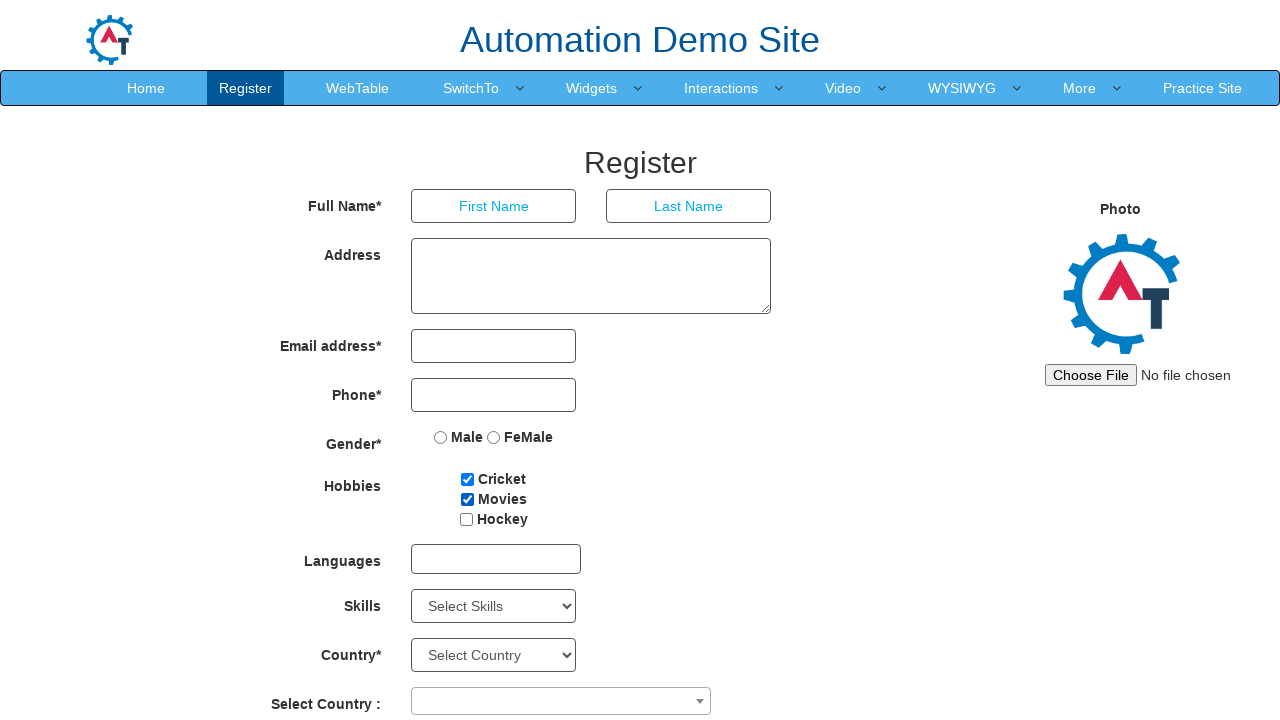

Waited 500ms to verify checkbox states
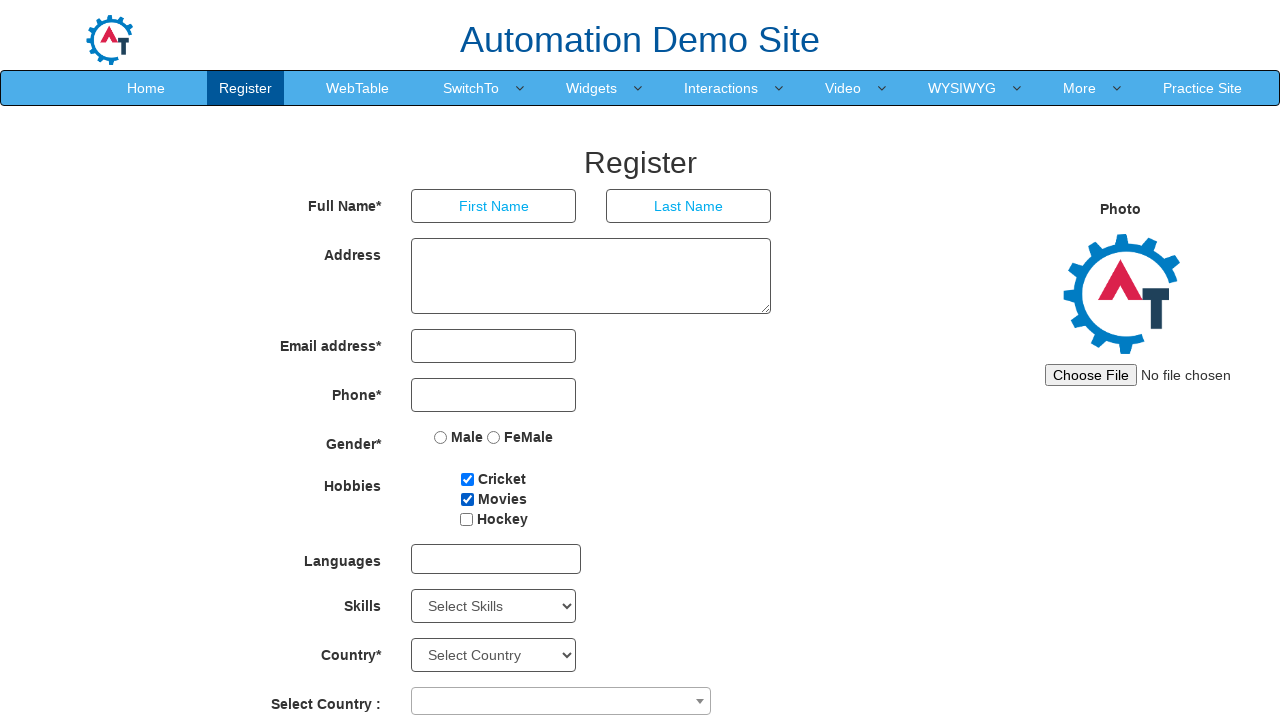

Unchecked cricket checkbox at (468, 479) on #checkbox1
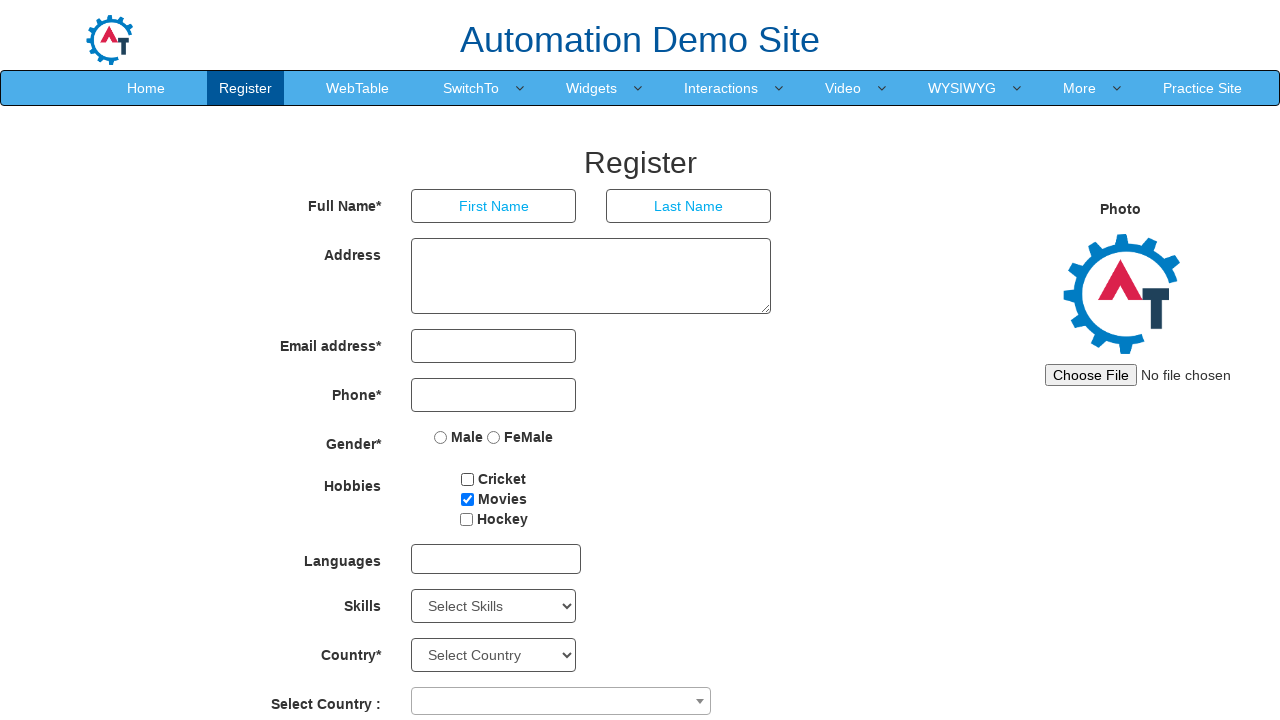

Waited 500ms to verify final checkbox states
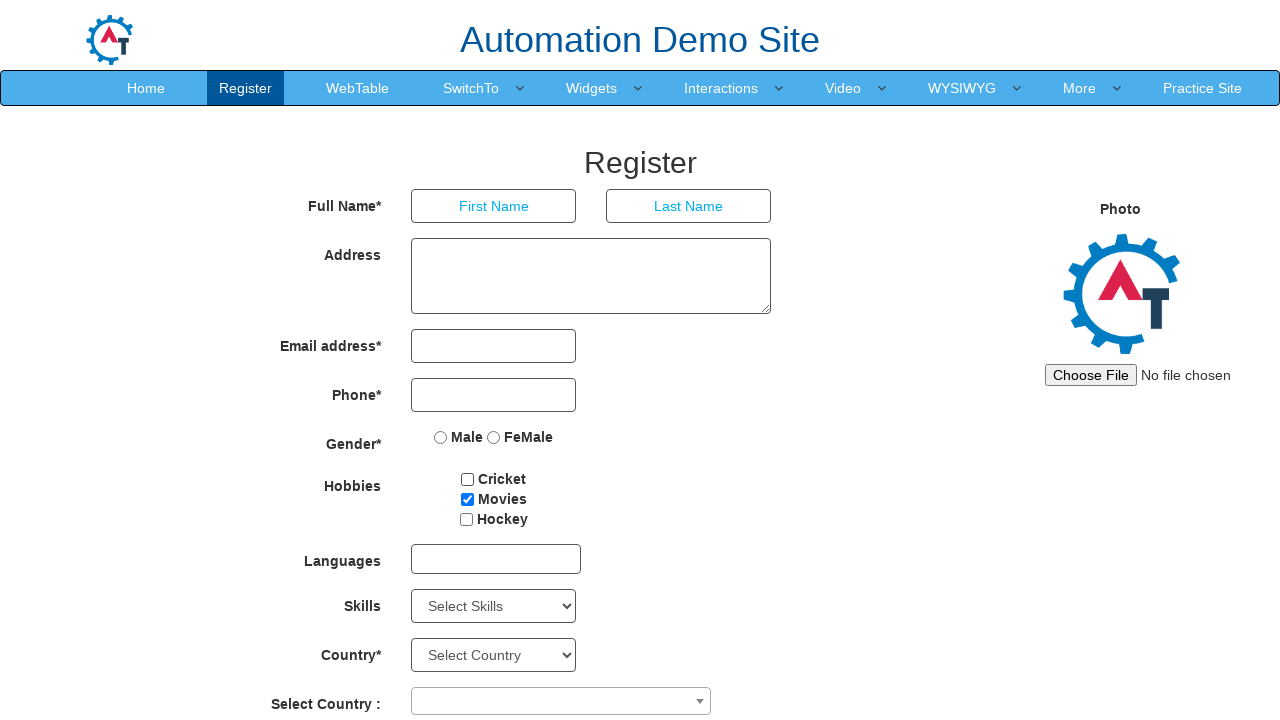

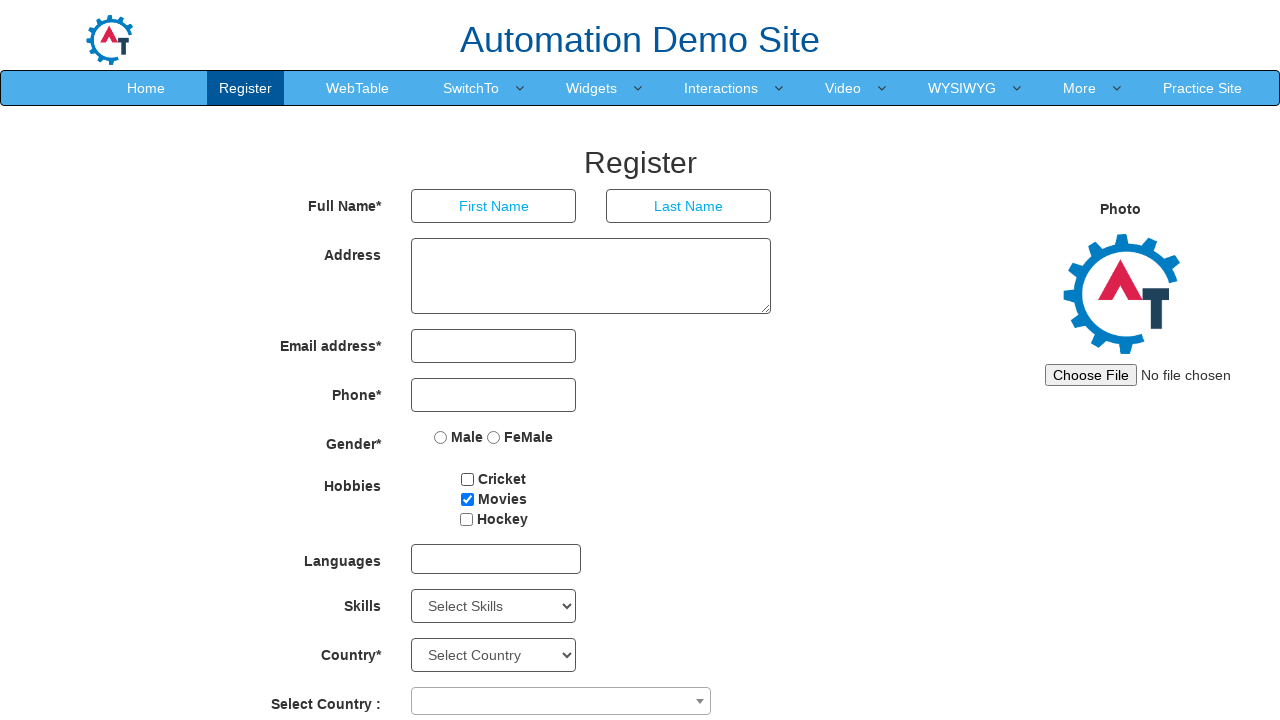